Tests marking all todo items as completed using the toggle all checkbox

Starting URL: https://demo.playwright.dev/todomvc

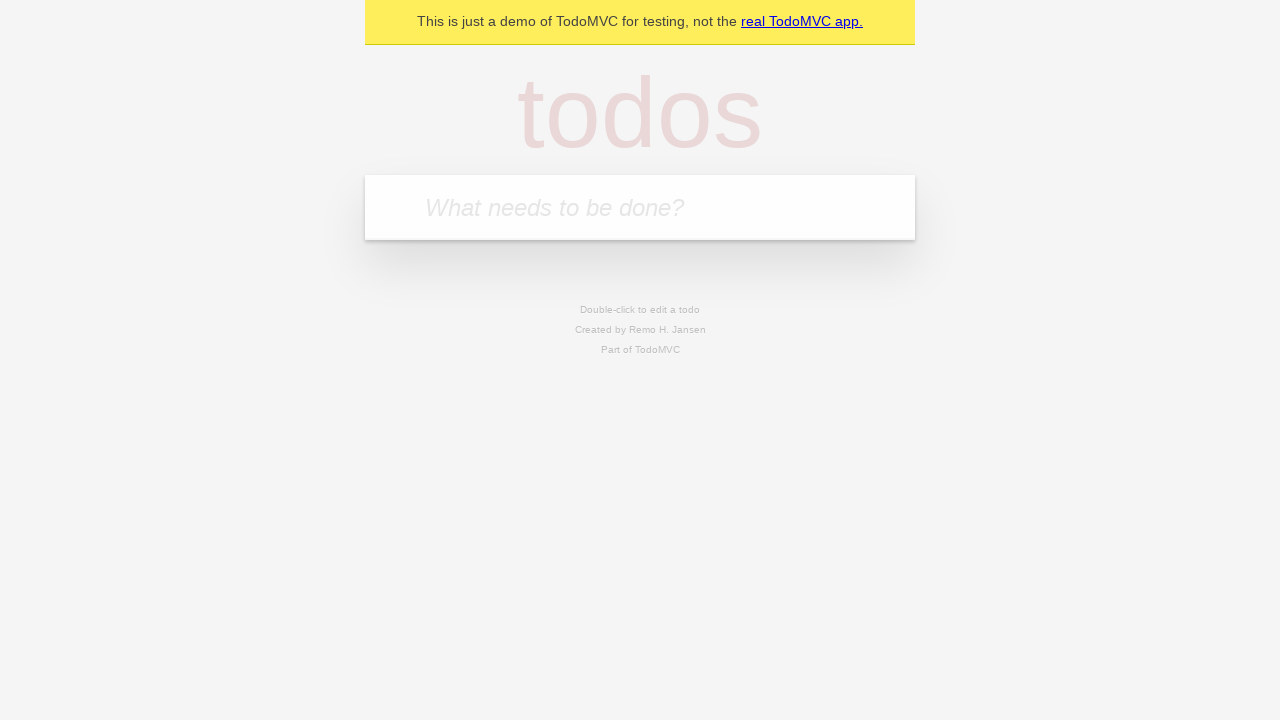

Filled todo input with 'buy some cheese' on internal:attr=[placeholder="What needs to be done?"i]
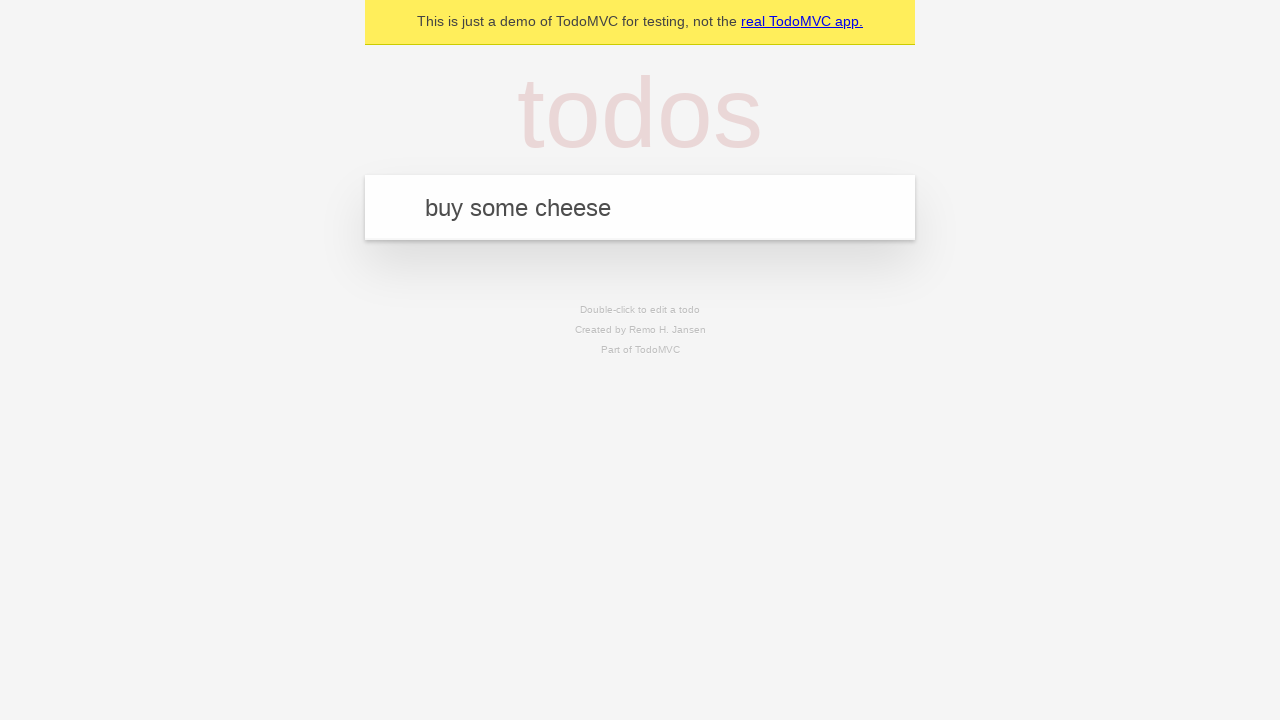

Pressed Enter to create first todo on internal:attr=[placeholder="What needs to be done?"i]
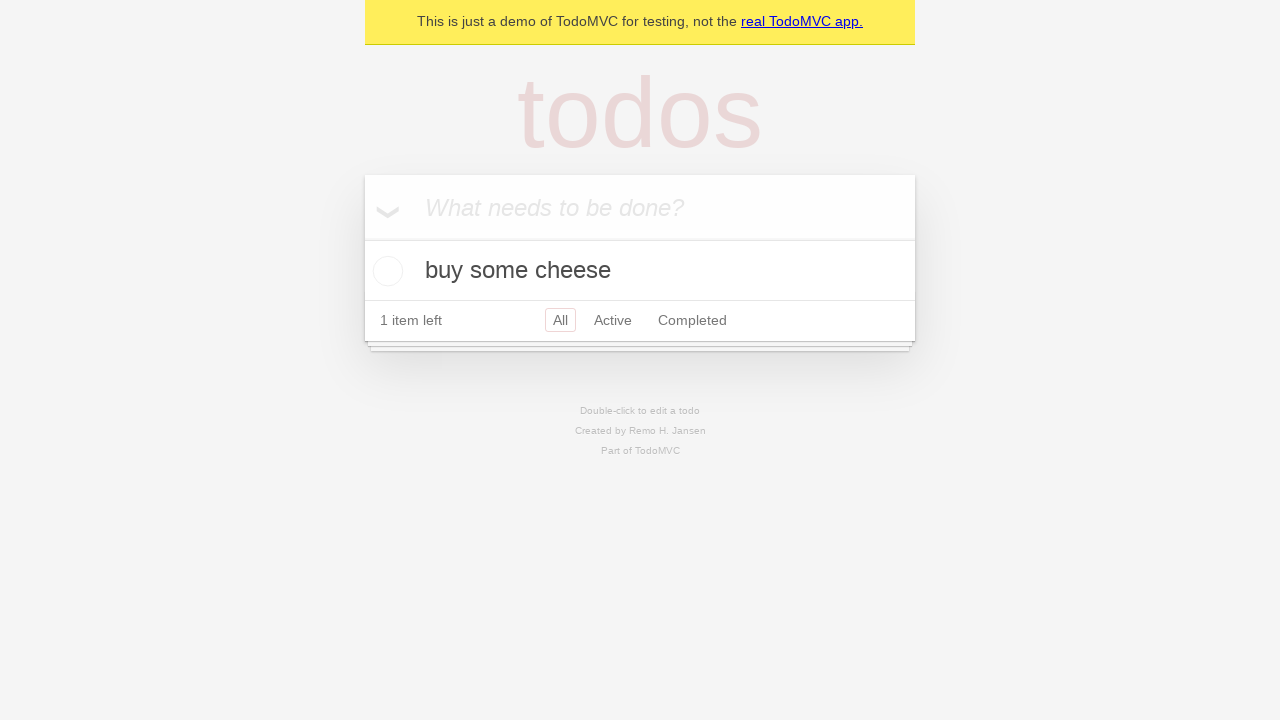

Filled todo input with 'feed the cat' on internal:attr=[placeholder="What needs to be done?"i]
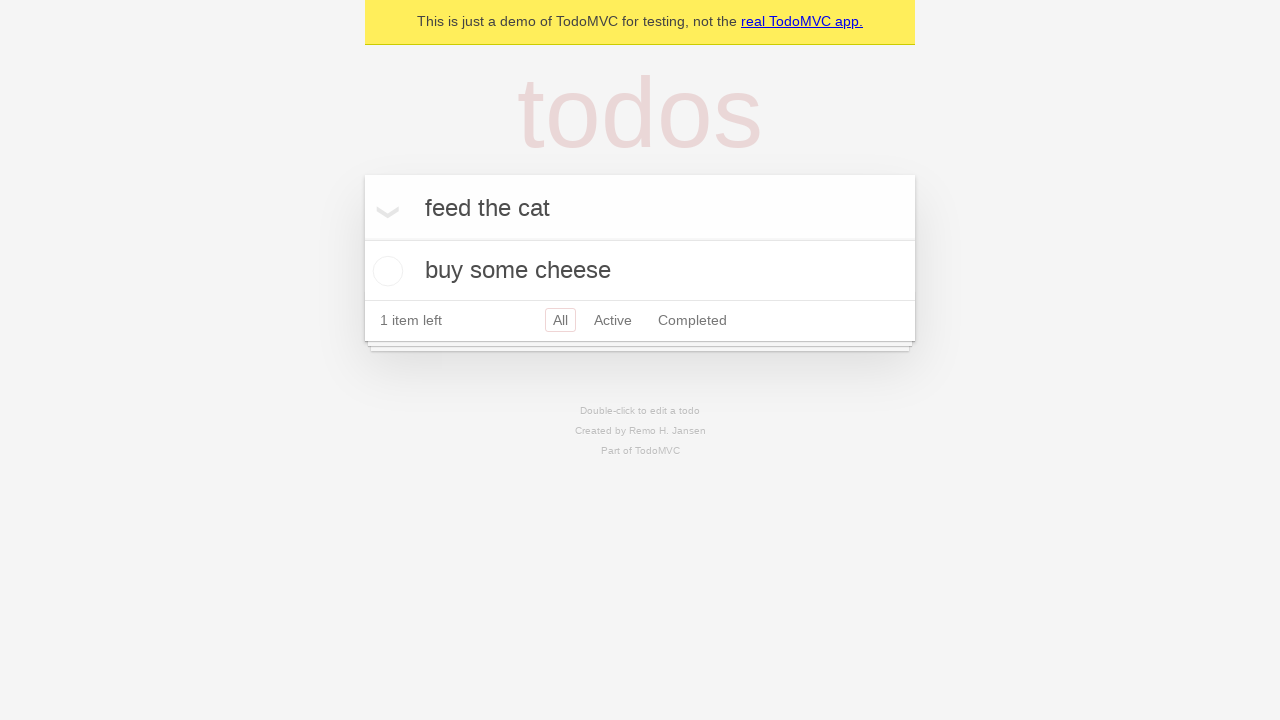

Pressed Enter to create second todo on internal:attr=[placeholder="What needs to be done?"i]
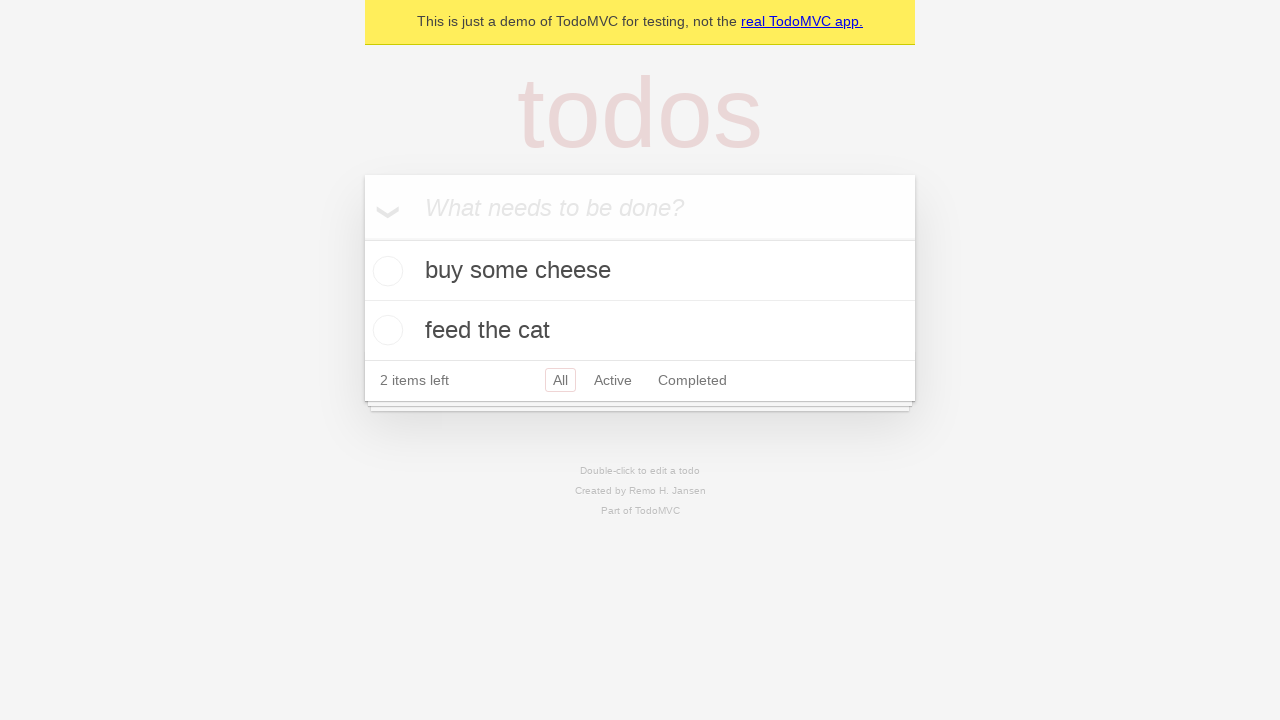

Filled todo input with 'book a doctors appointment' on internal:attr=[placeholder="What needs to be done?"i]
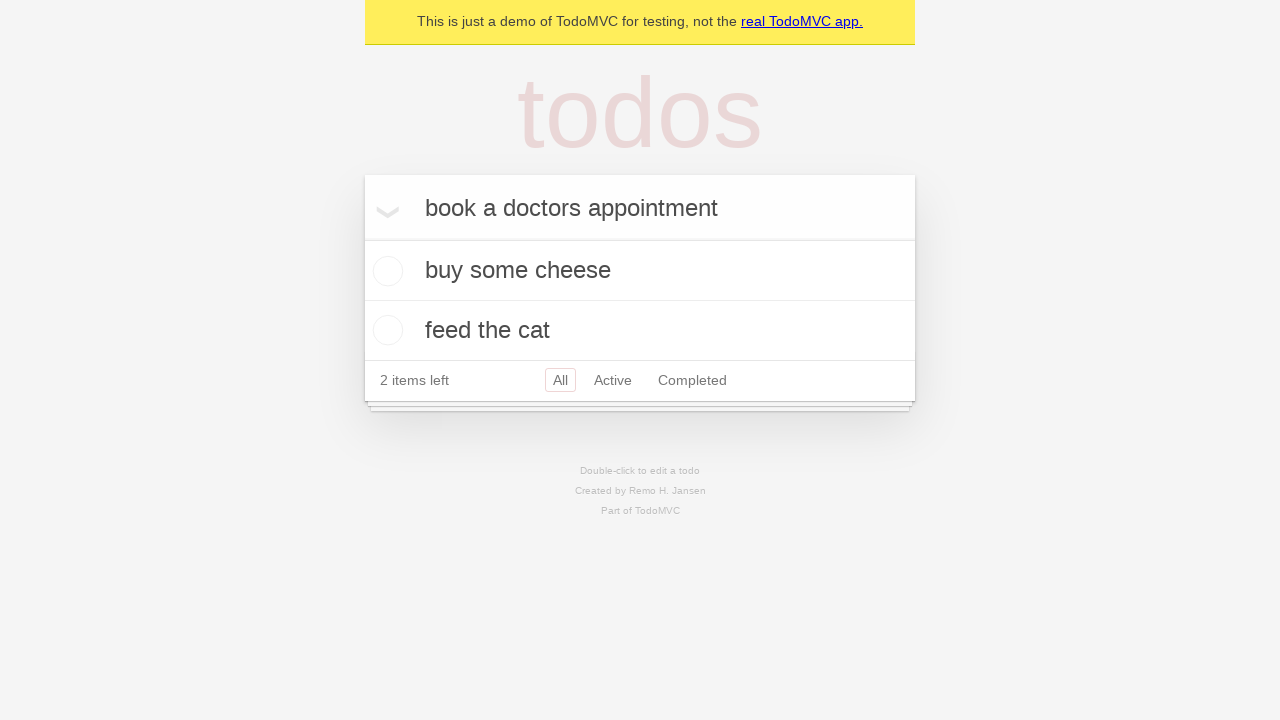

Pressed Enter to create third todo on internal:attr=[placeholder="What needs to be done?"i]
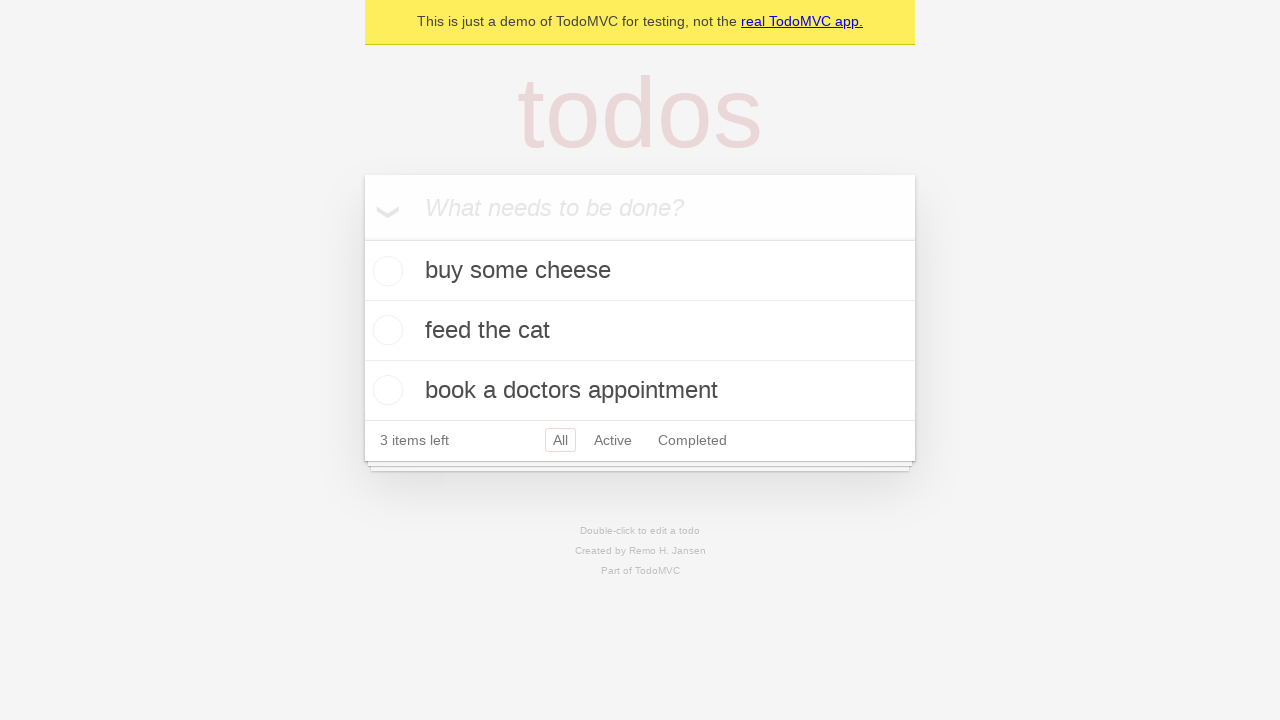

Waited for todos to be created and visible
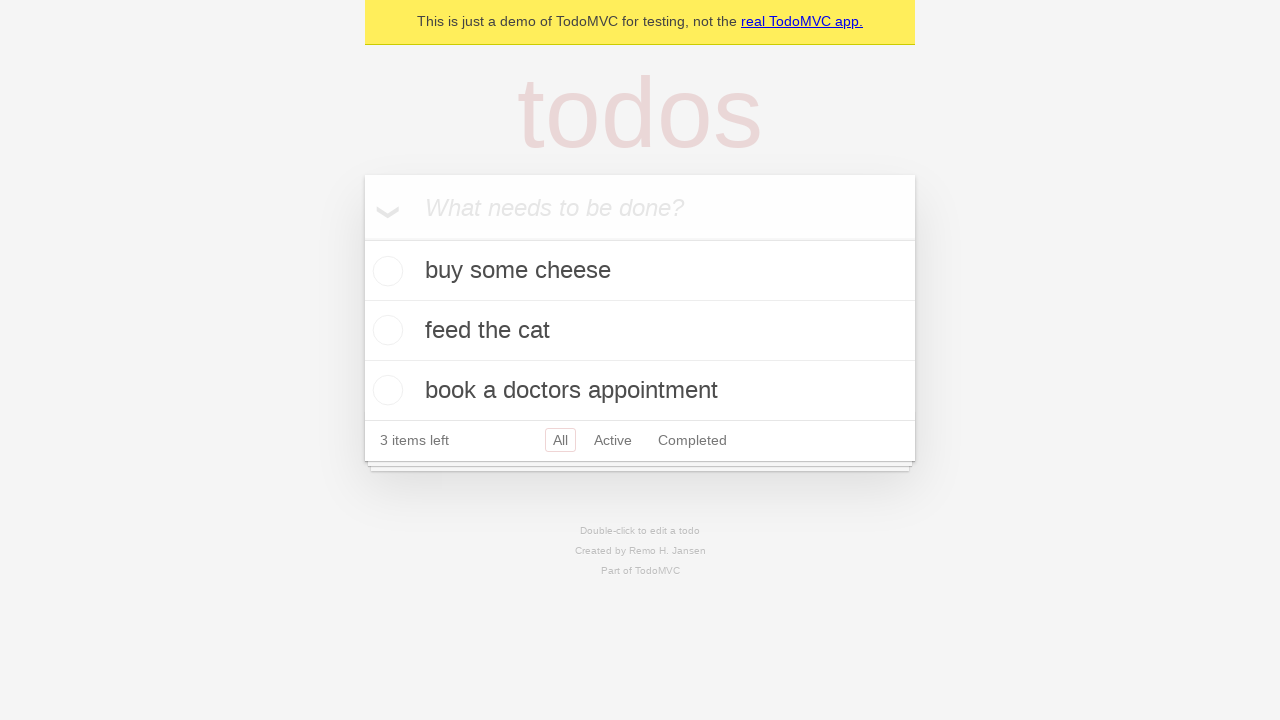

Clicked 'Mark all as complete' checkbox to mark all todos as completed at (362, 238) on internal:label="Mark all as complete"i
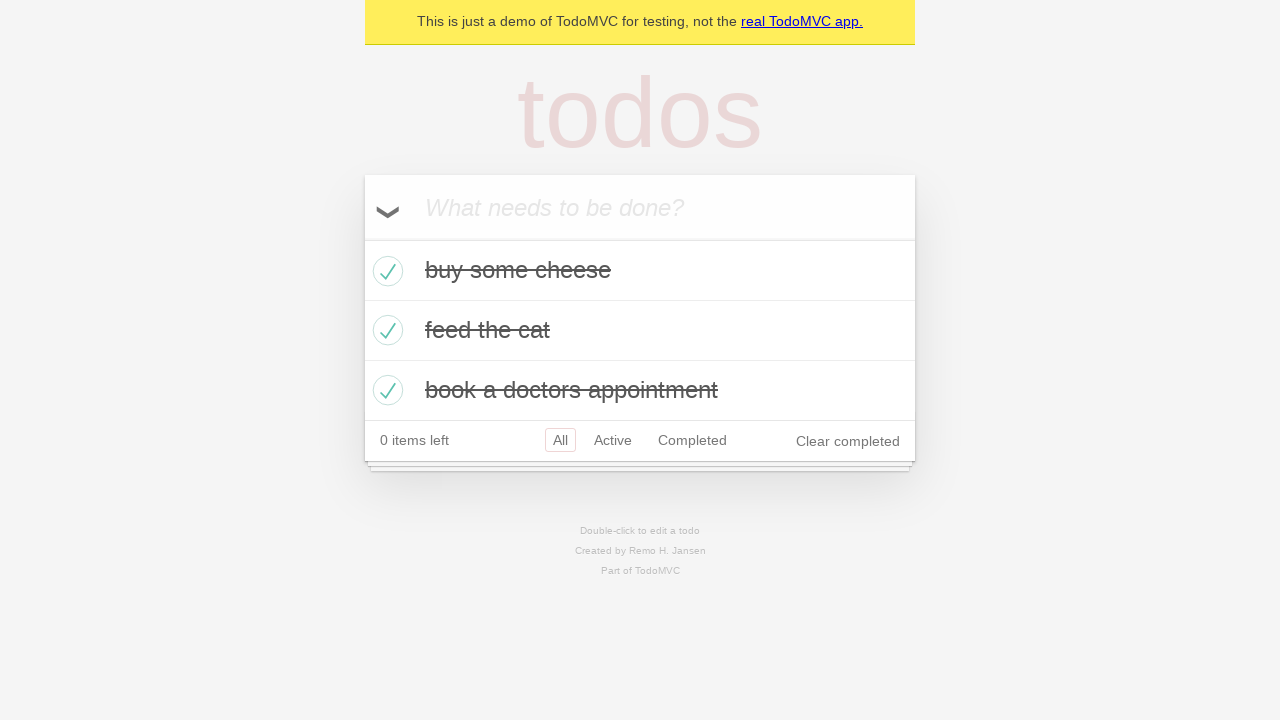

Waited for all todos to be marked as completed
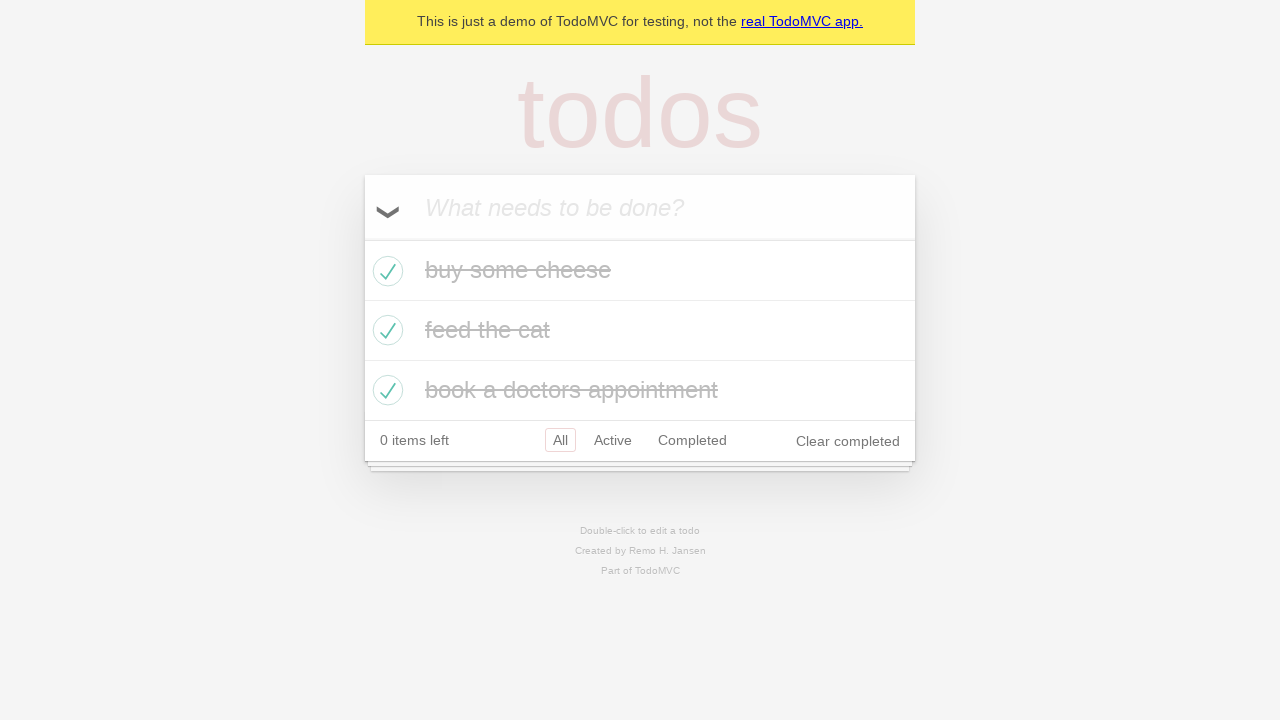

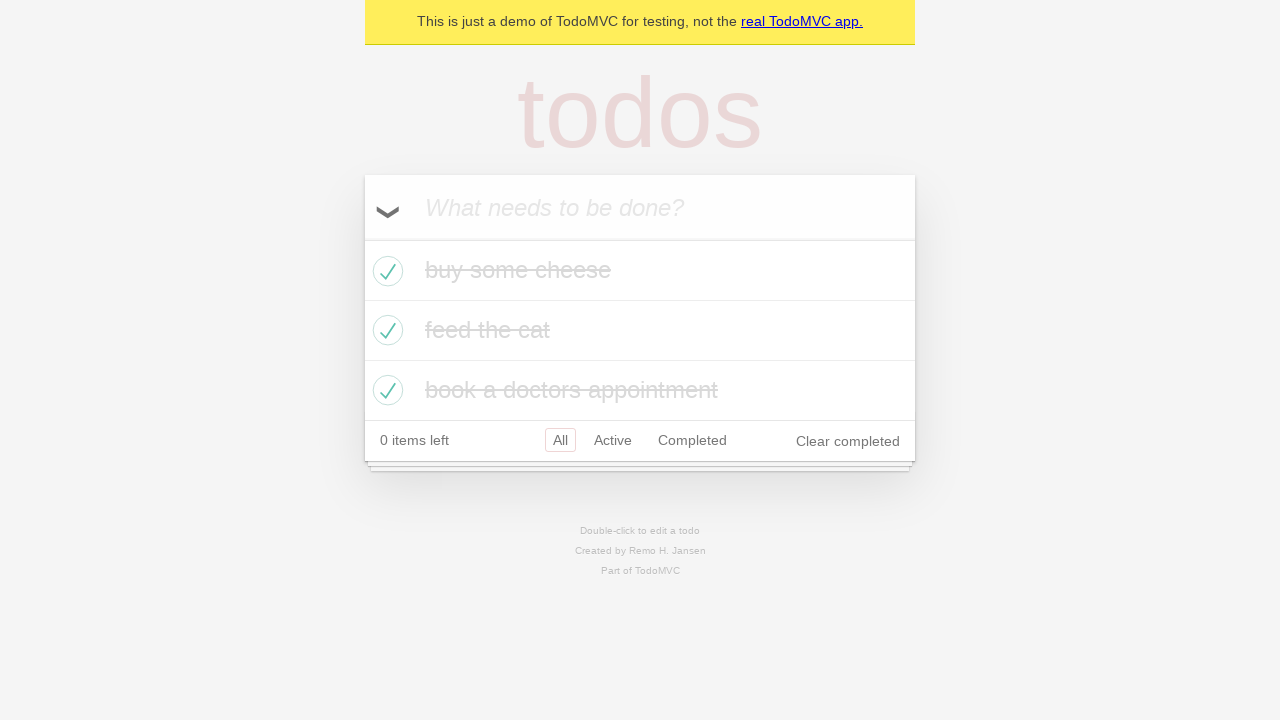